Tests keyboard actions by typing text in the first textarea, selecting all with Ctrl+A, copying with Ctrl+C, tabbing to the second textarea, and pasting with Ctrl+V.

Starting URL: https://text-compare.com/

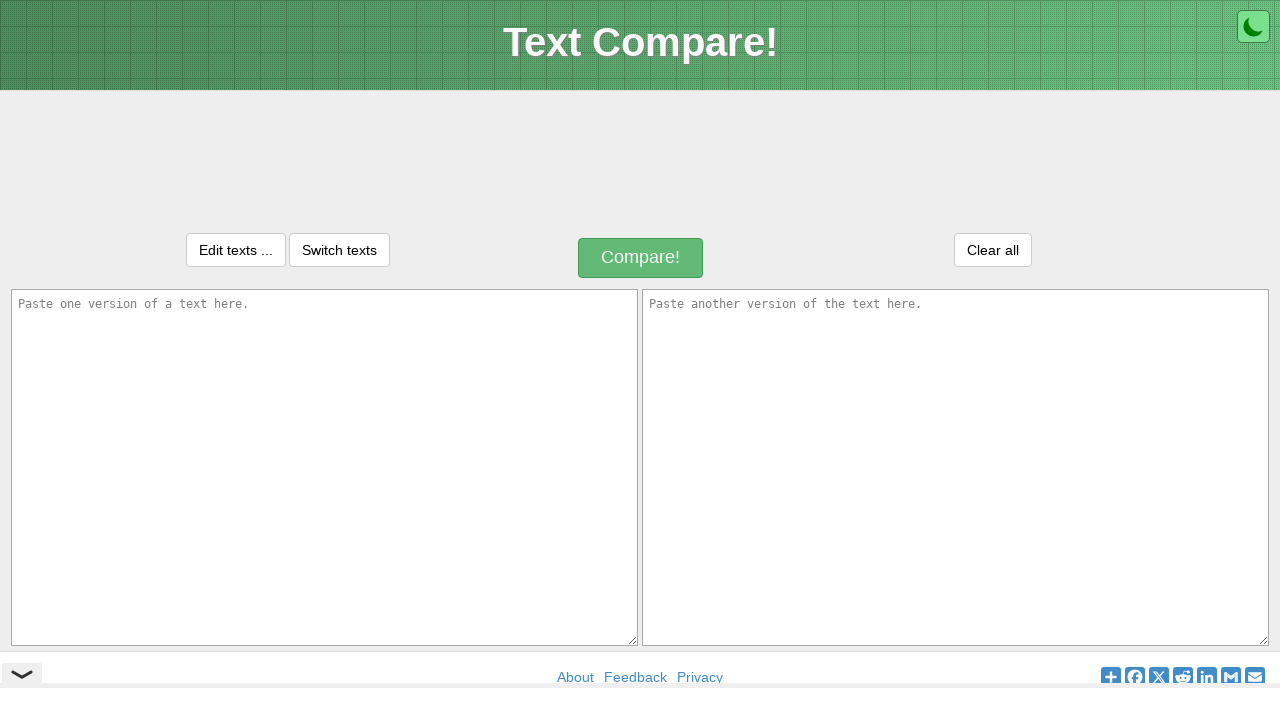

Typed 'WELCOME' in the first textarea on textarea#inputText1
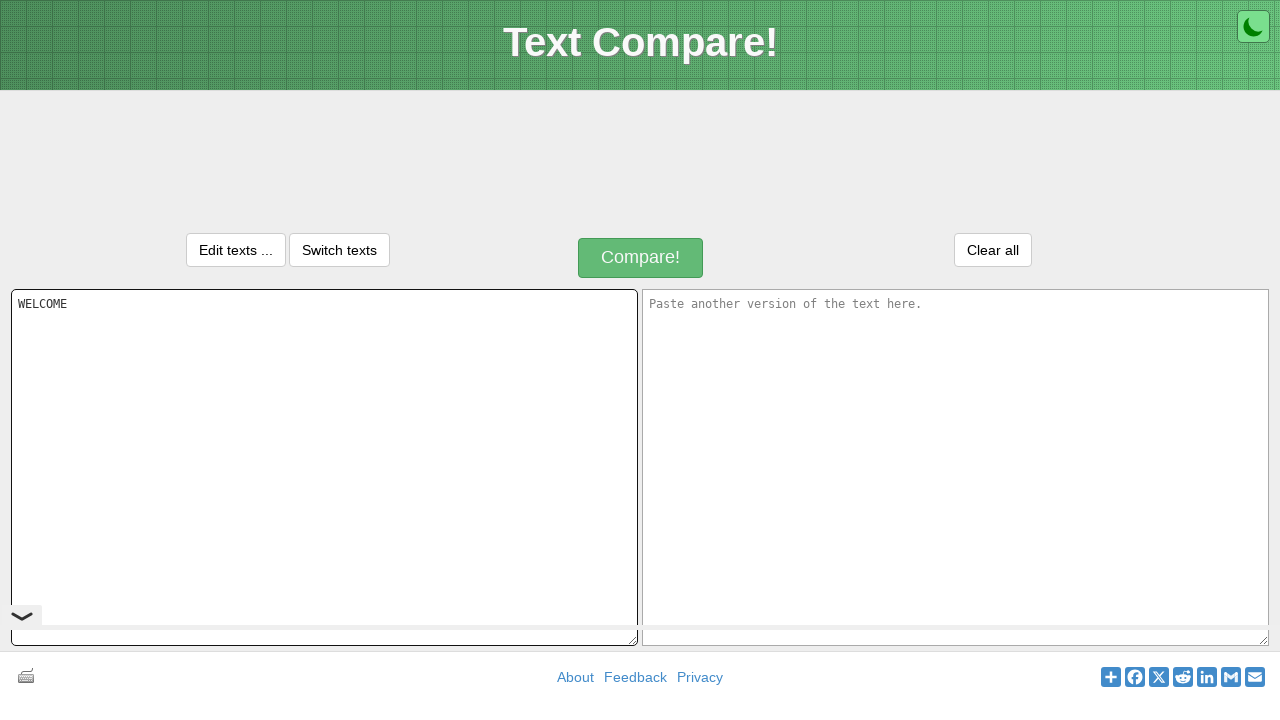

Clicked on the first textarea to ensure focus at (324, 467) on textarea#inputText1
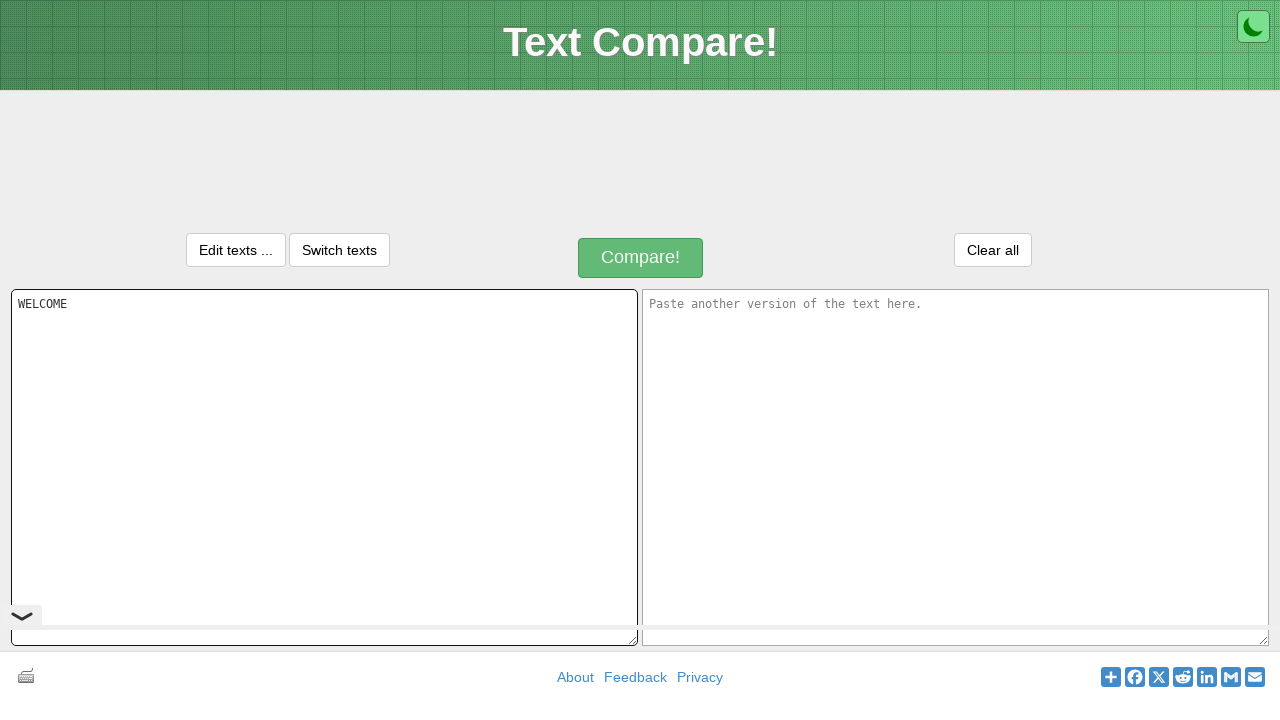

Selected all text in first textarea with Ctrl+A
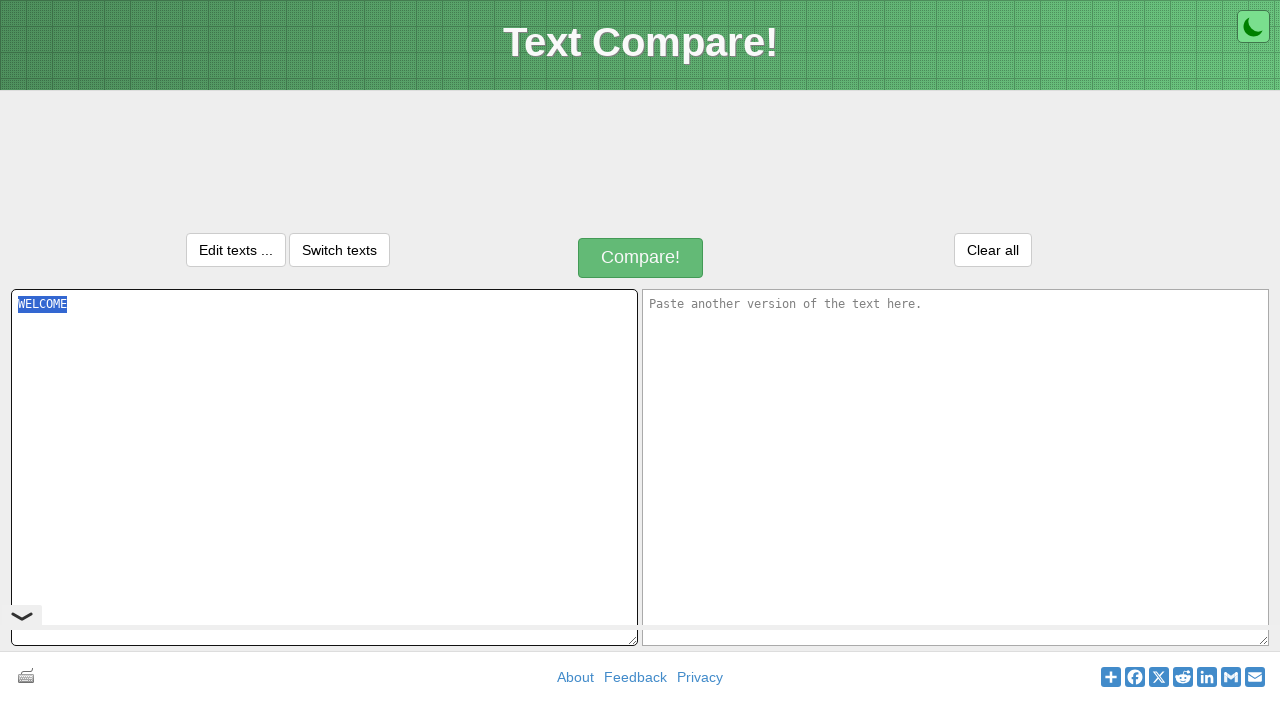

Copied selected text with Ctrl+C
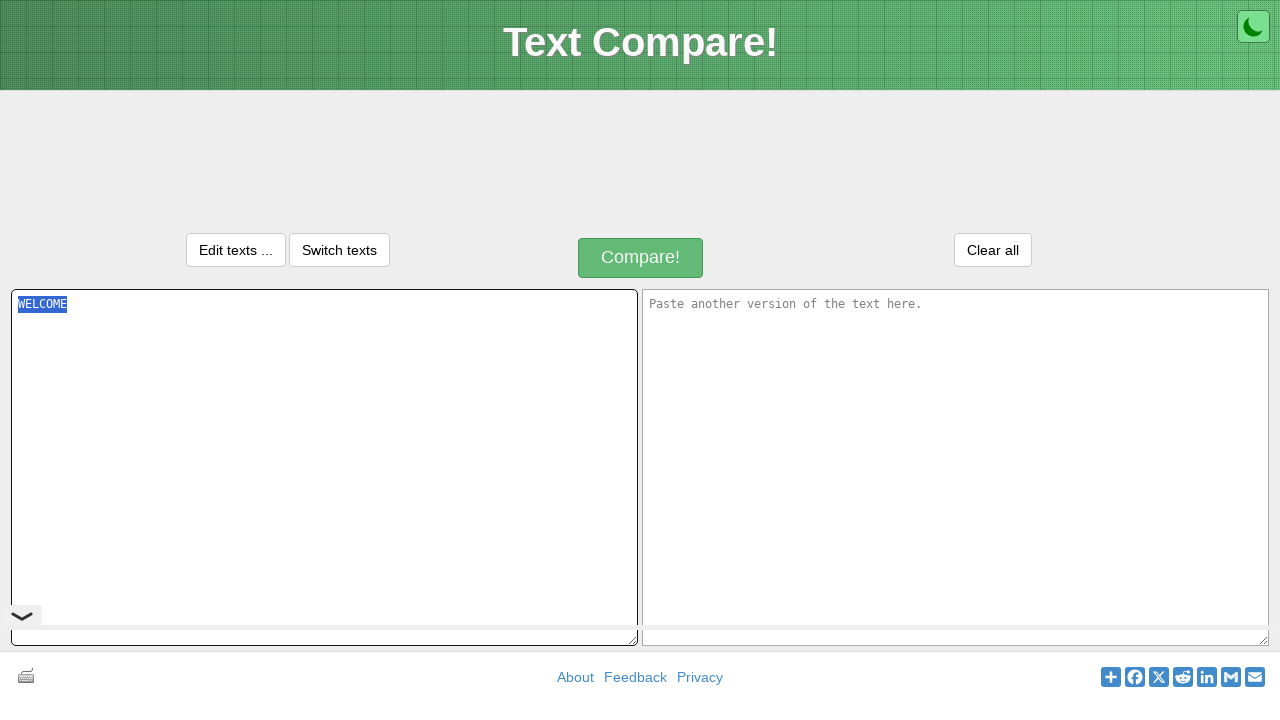

Pressed Tab to move to the second textarea
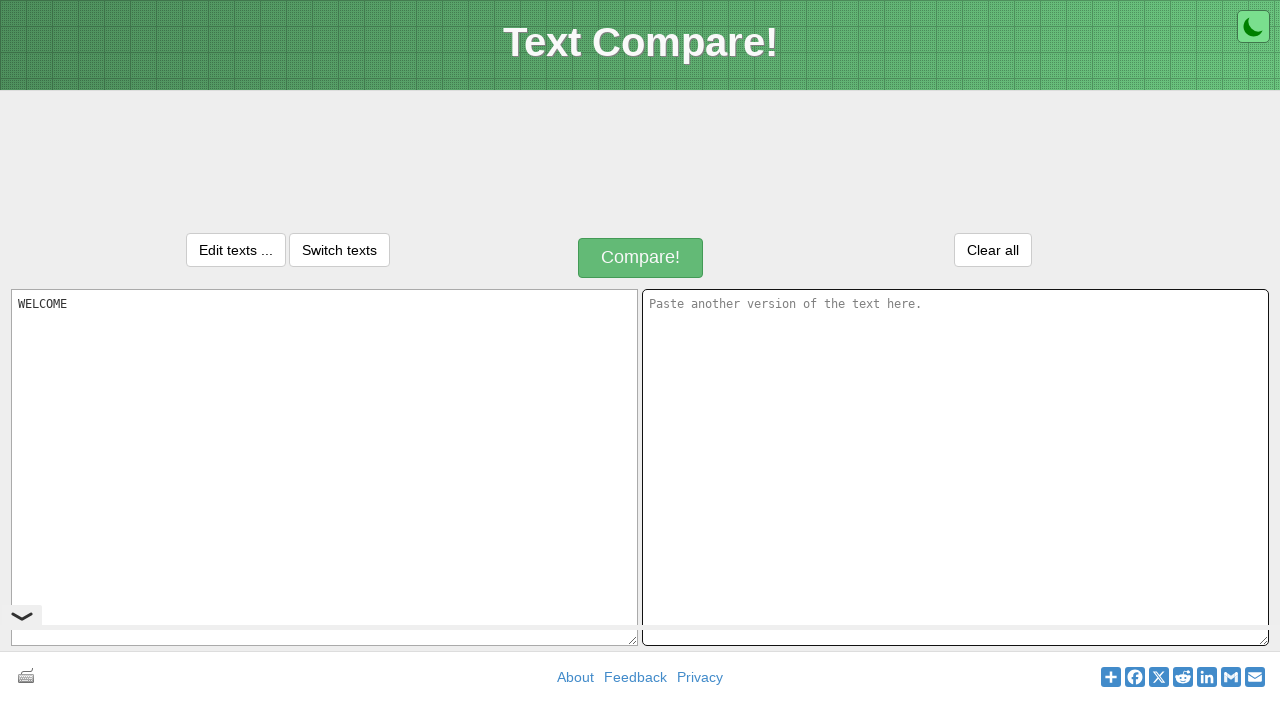

Pasted text into second textarea with Ctrl+V
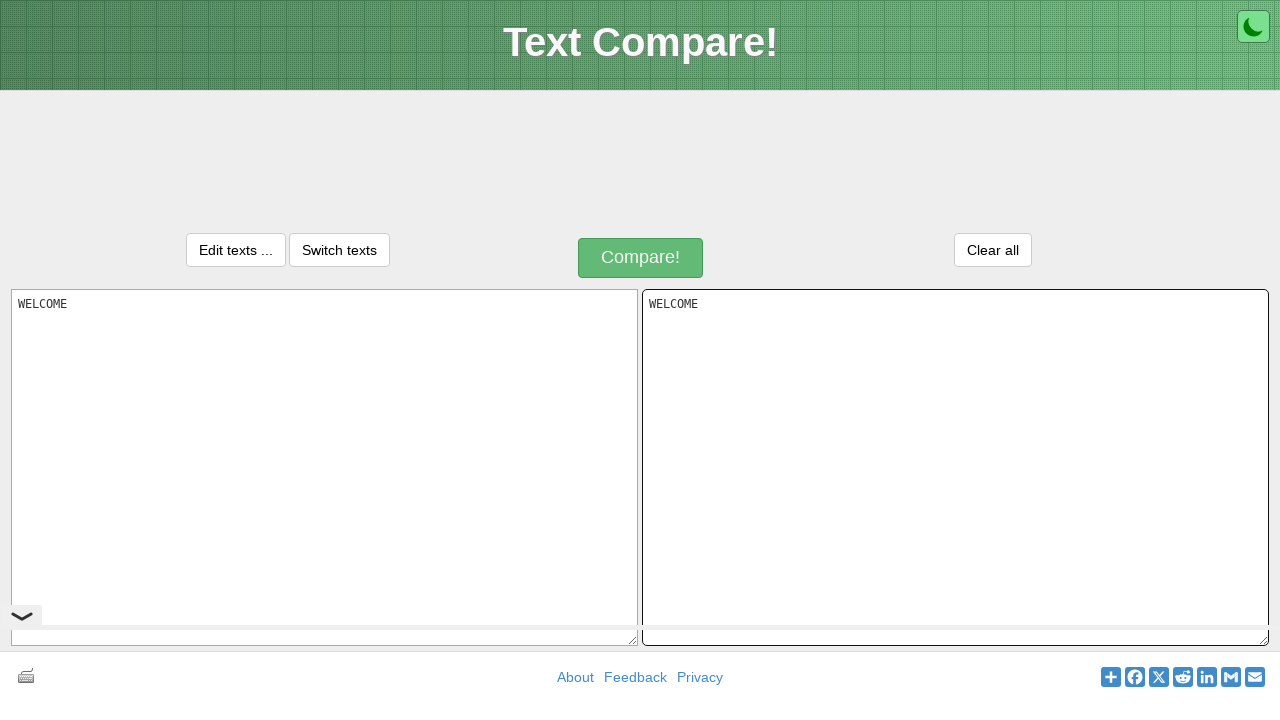

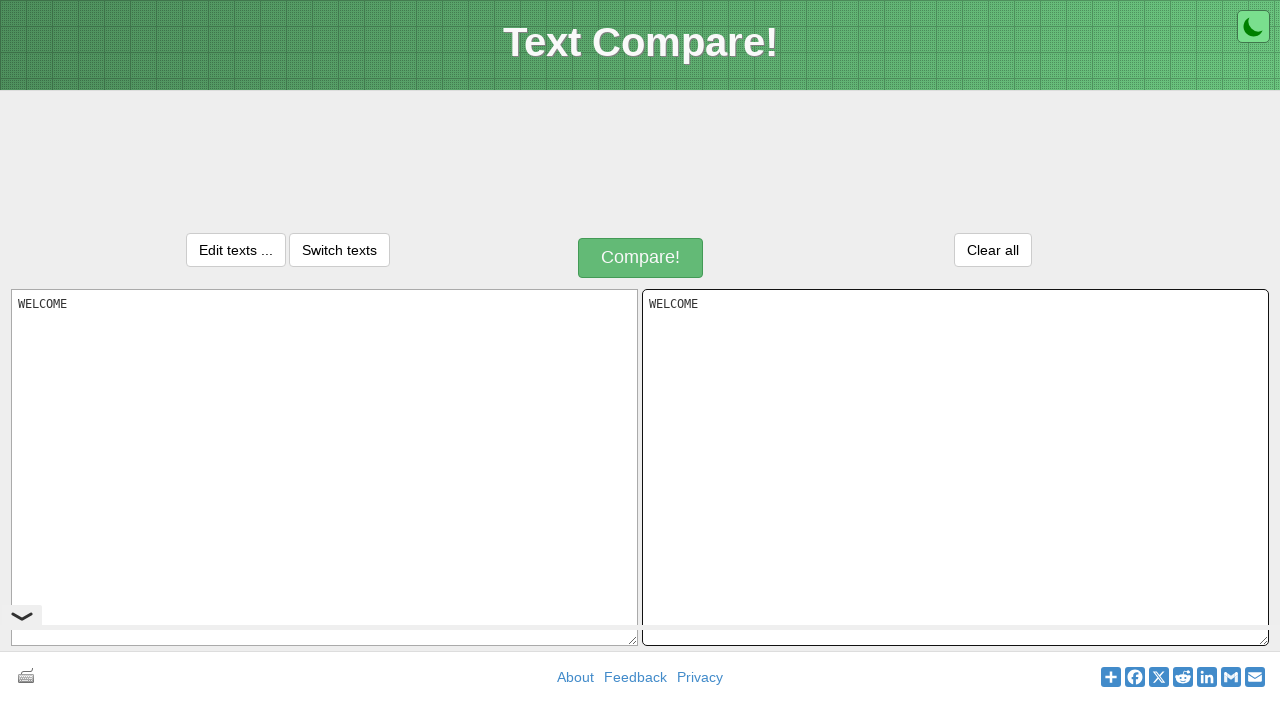